Tests form filling functionality by entering data into name, email, phone and address fields

Starting URL: https://testautomationpractice.blogspot.com/

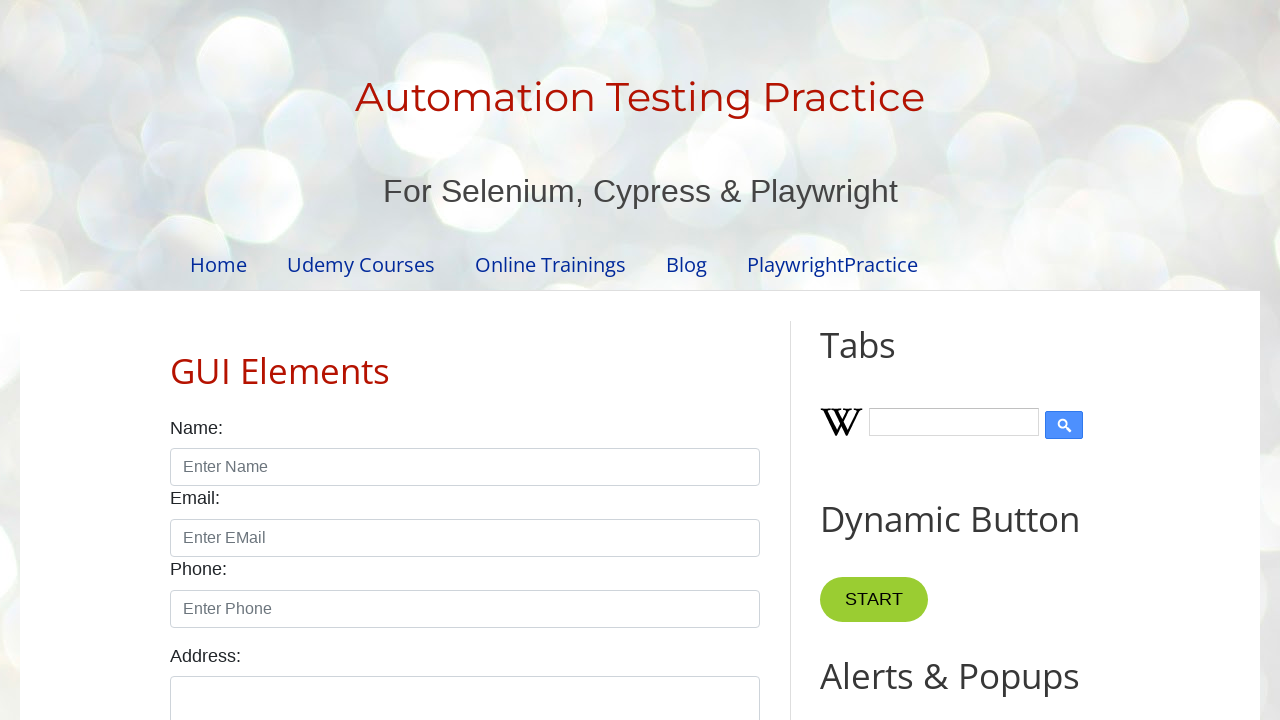

Filled name field with 'Test User' on input#name
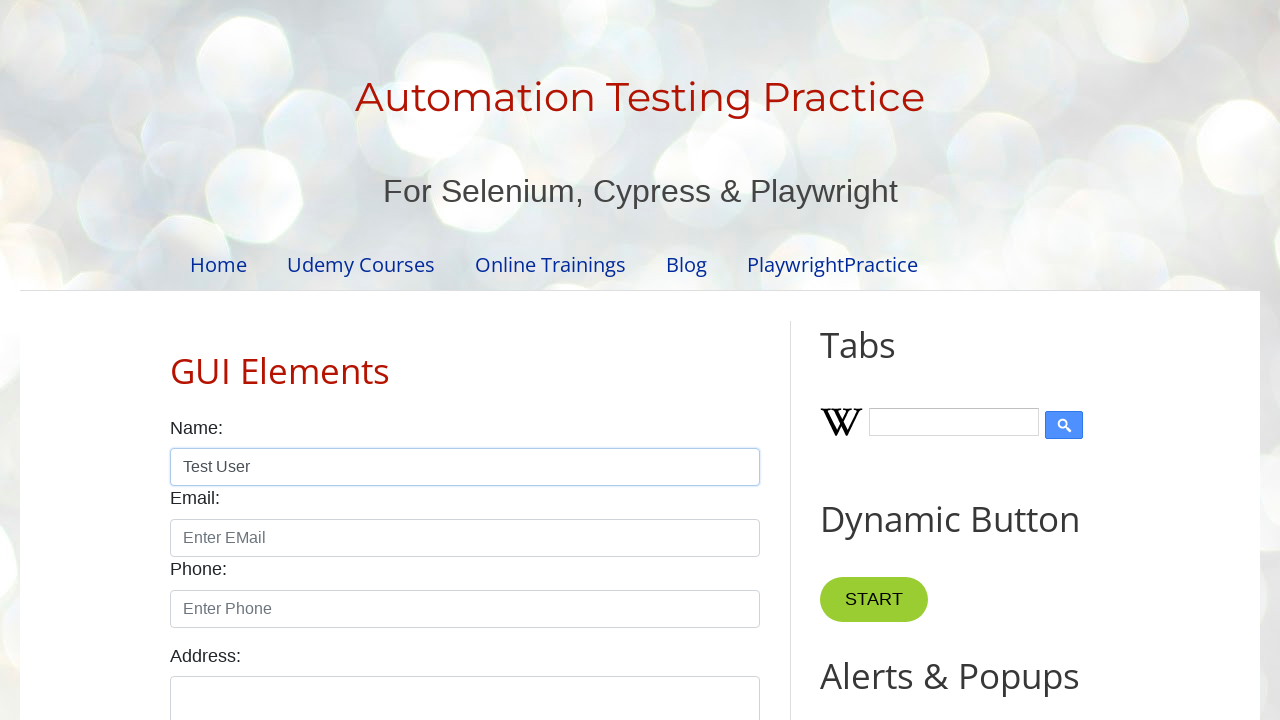

Filled email field with 'testing@gmail.com' on input#email
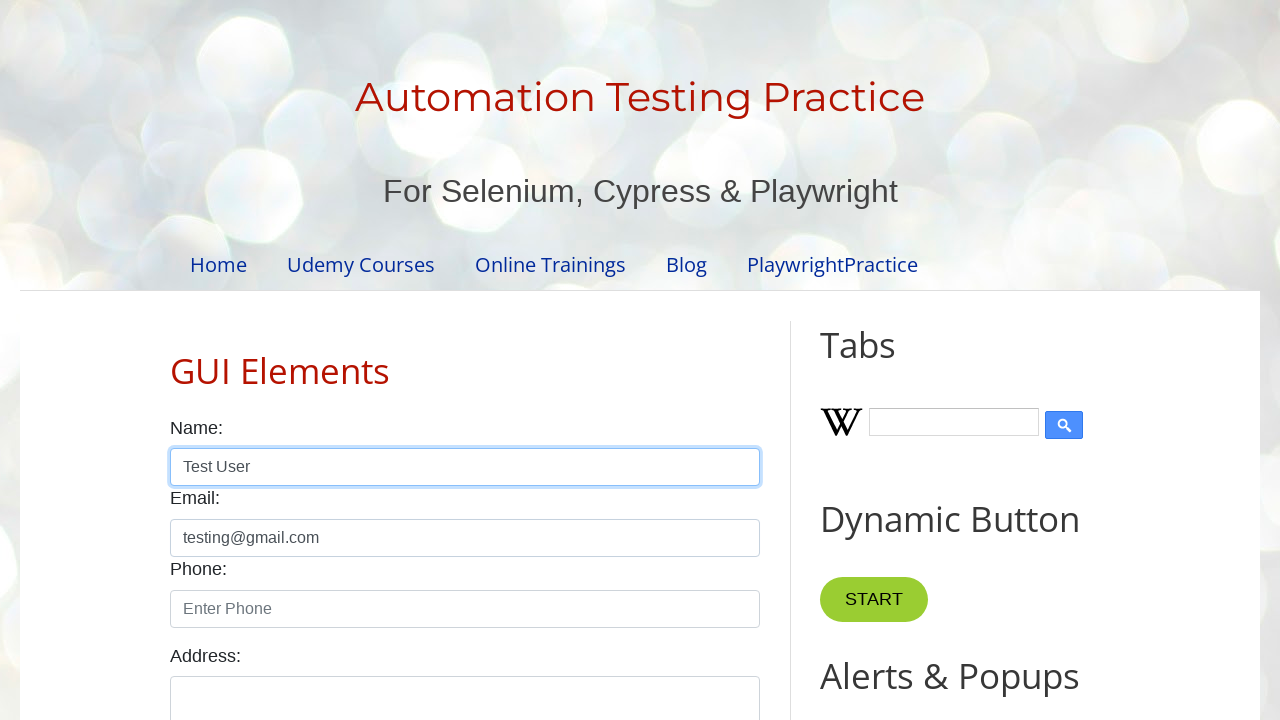

Filled phone field with '1234567890' on input#phone
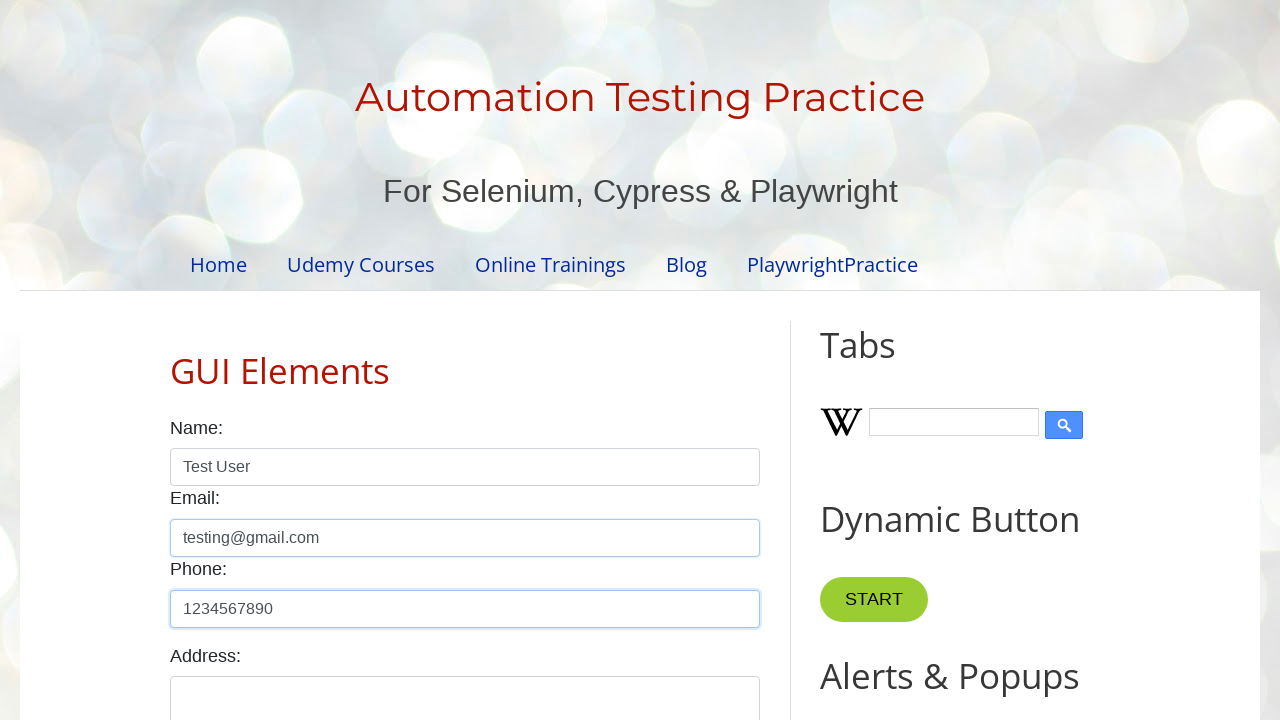

Filled address field with '123 Test Street, Test City, TC 12345' on textarea#textarea
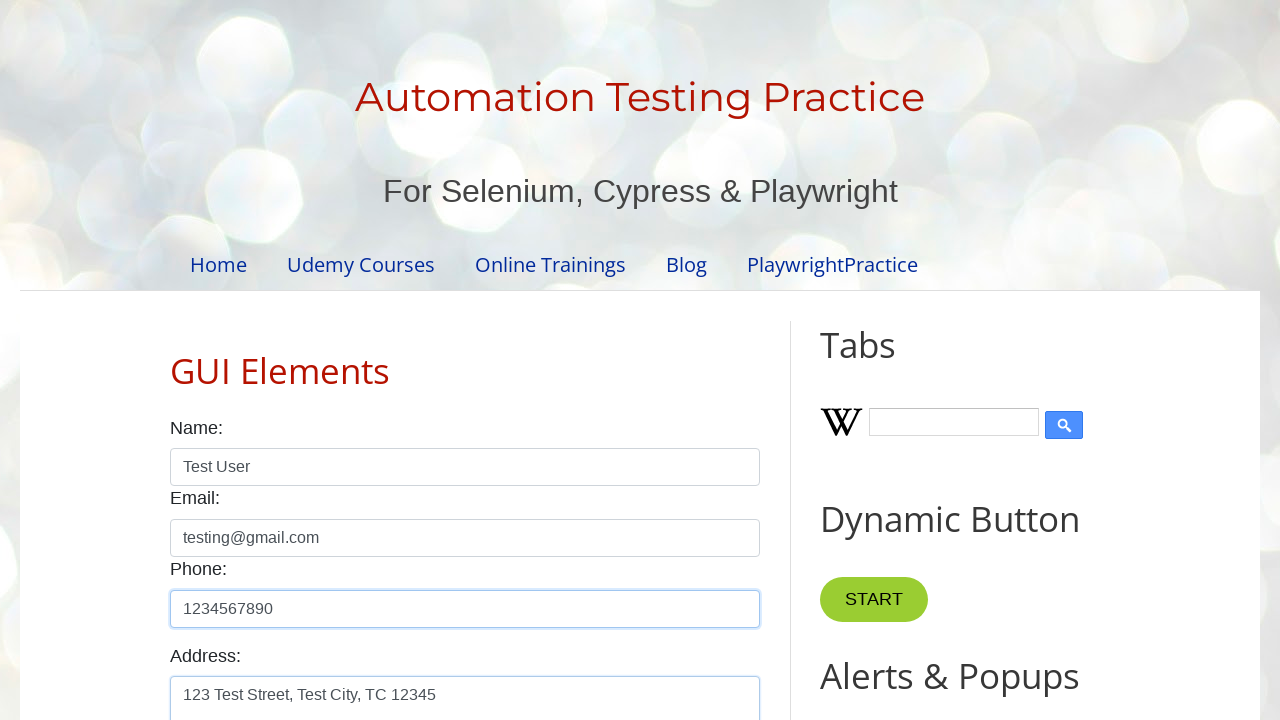

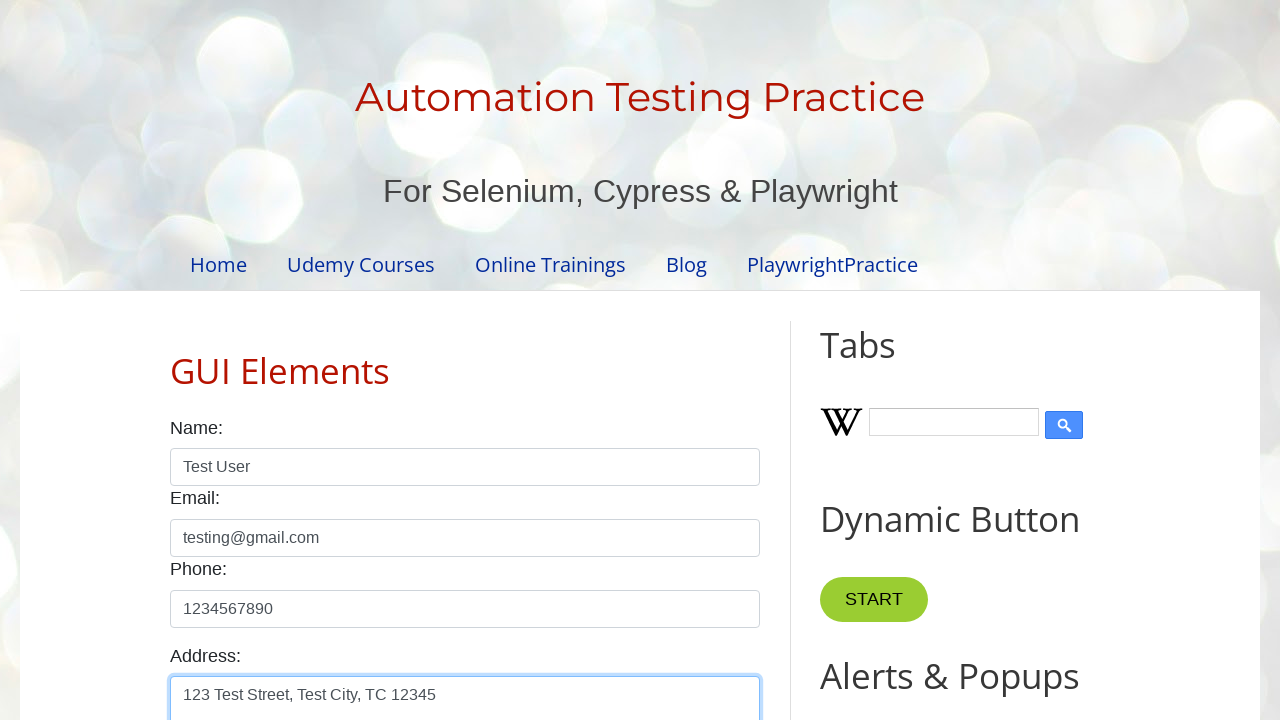